Tests key press functionality by entering text in a name field and clicking a button

Starting URL: https://formy-project.herokuapp.com/keypress

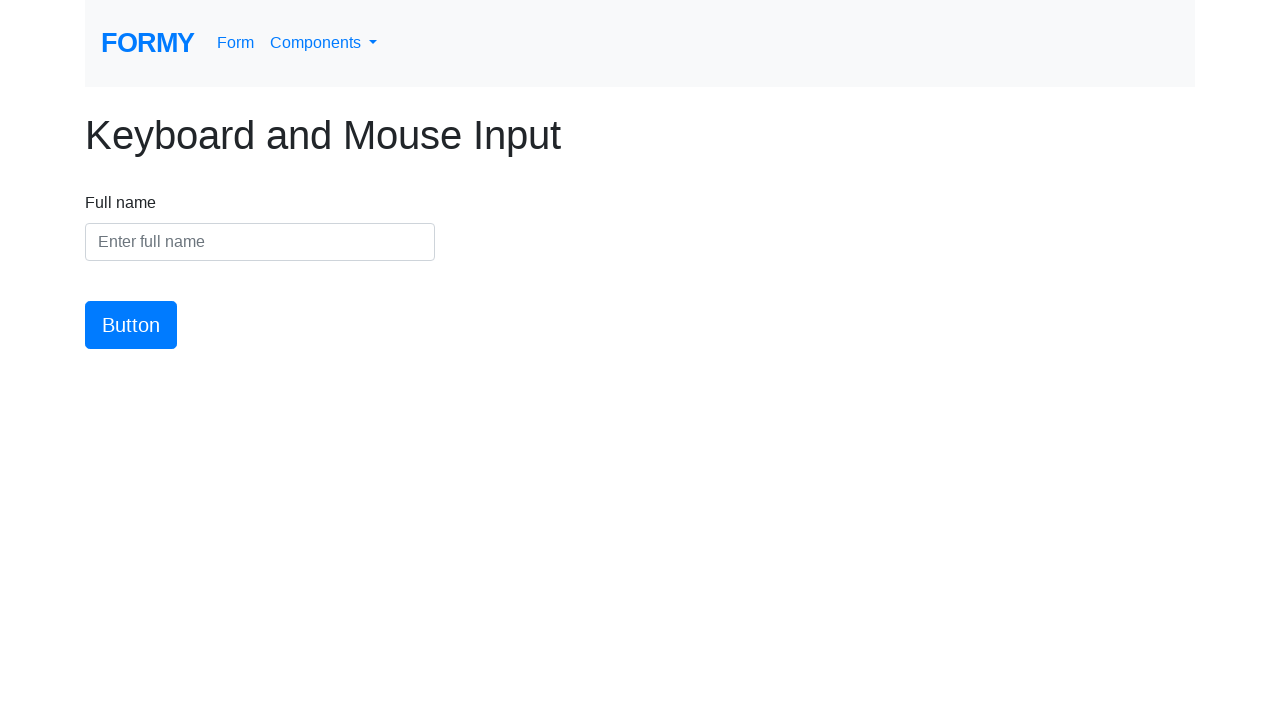

Clicked on the name field at (260, 242) on #name
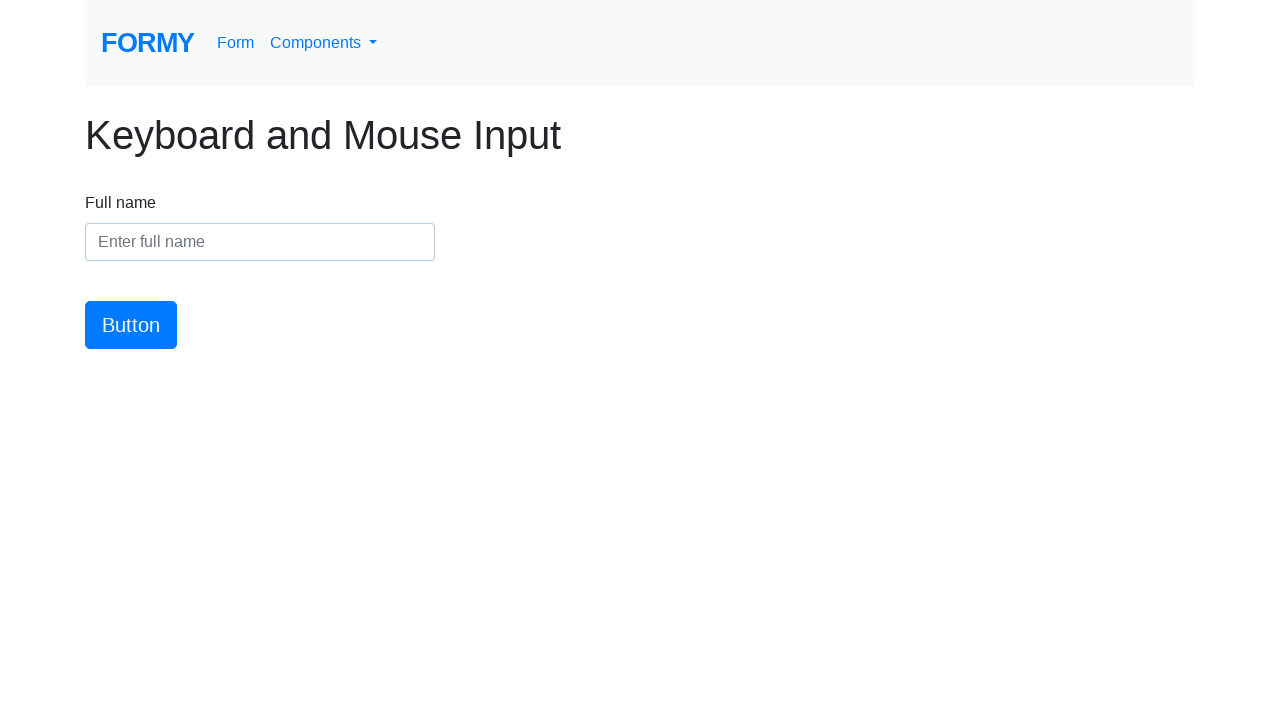

Entered 'Ferent Claudiu' in the name field on #name
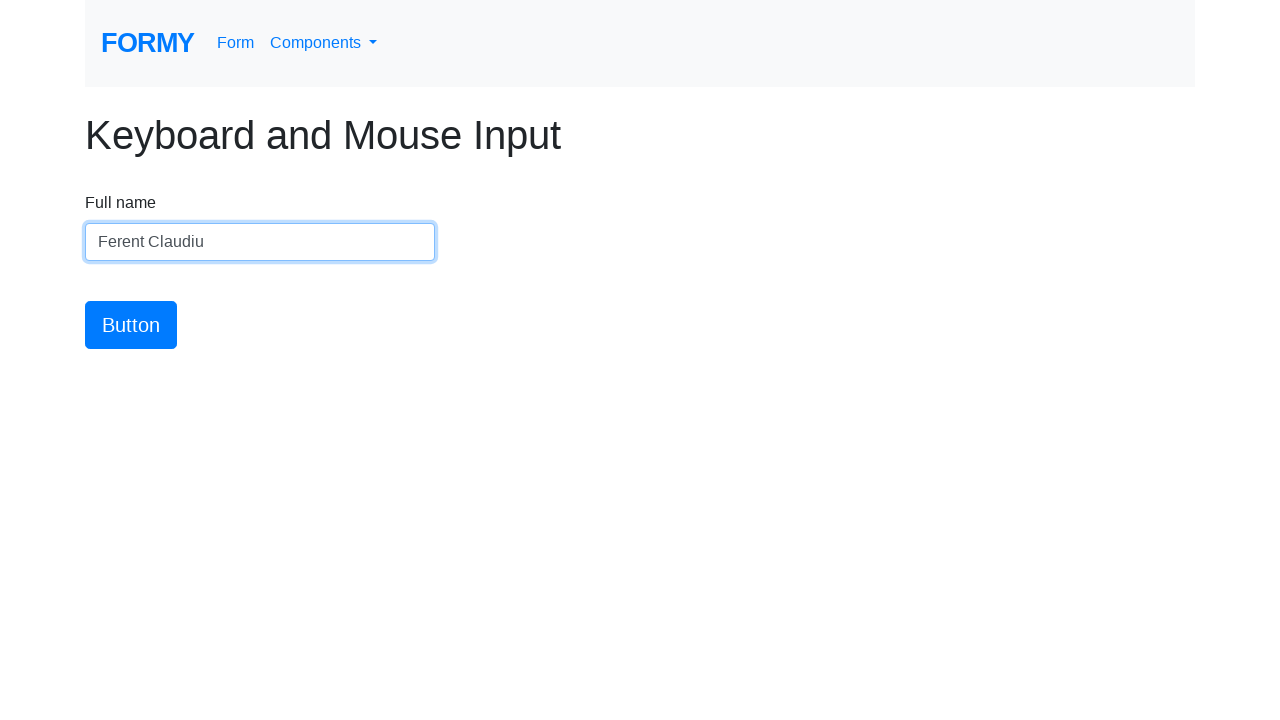

Clicked the submit button at (131, 325) on #button
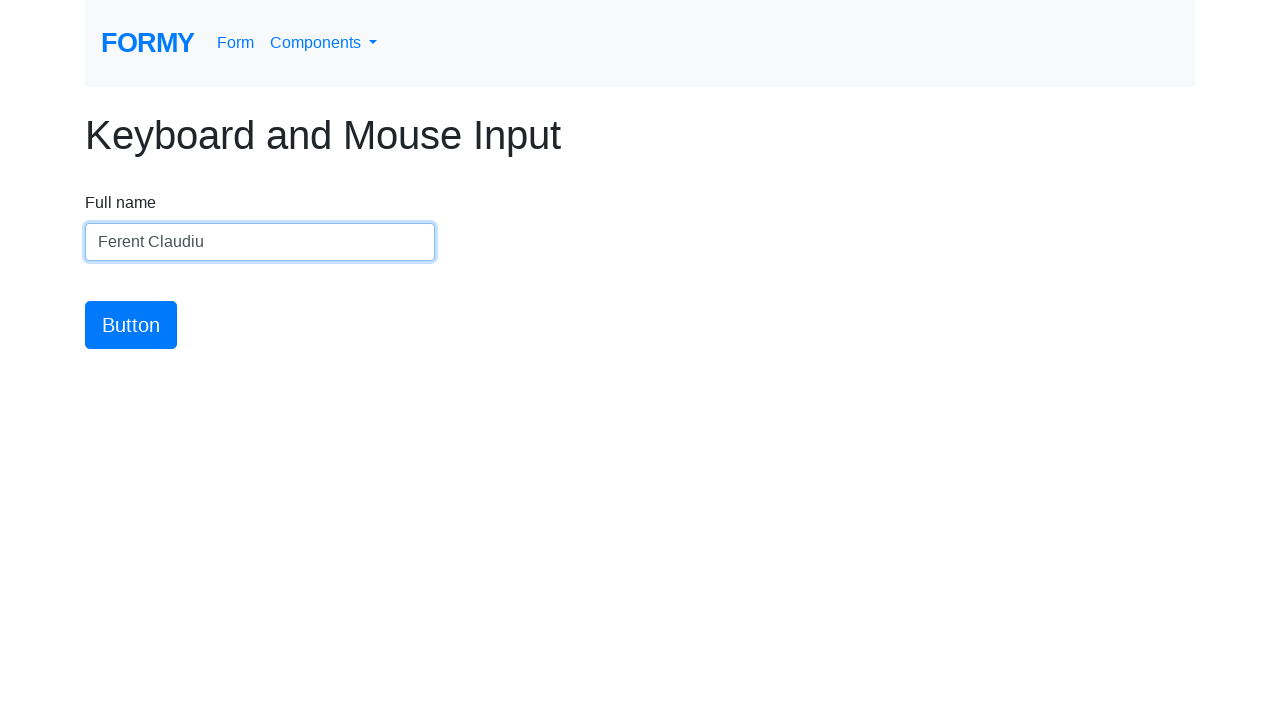

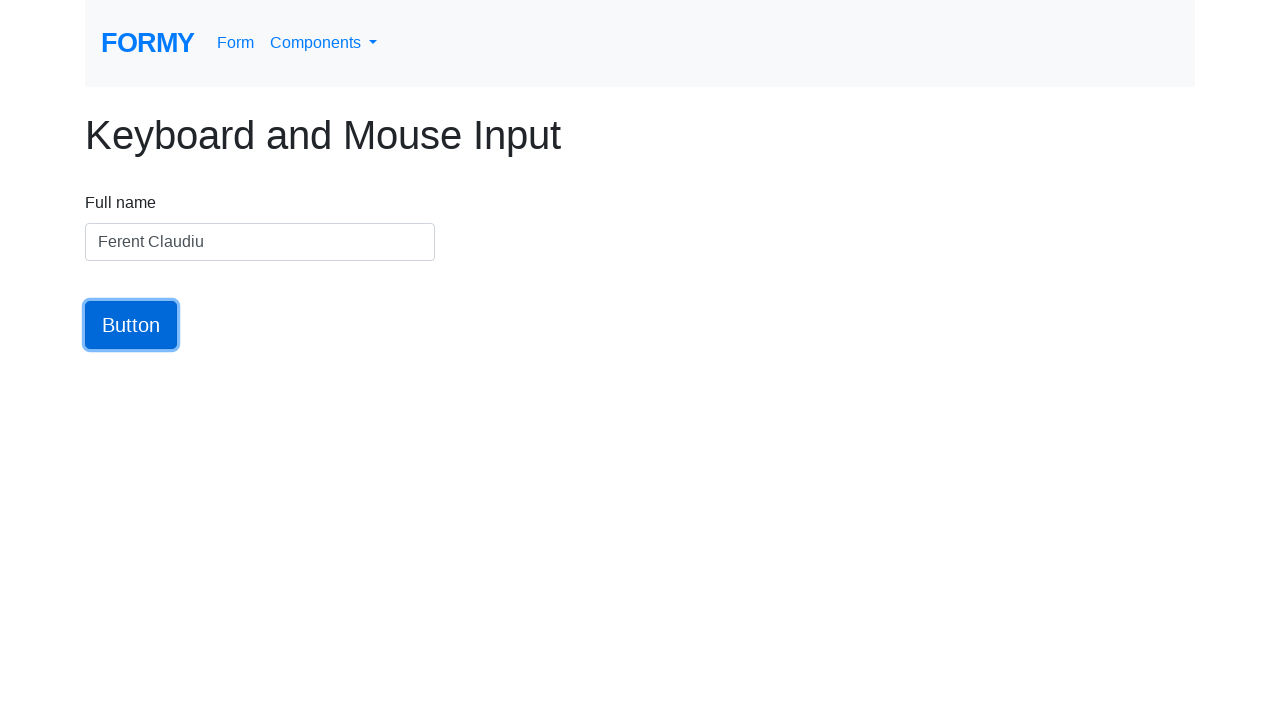